Tests alert functionality by entering a name in a text field, clicking an alert button, and accepting the JavaScript alert dialog

Starting URL: https://rahulshettyacademy.com/AutomationPractice/

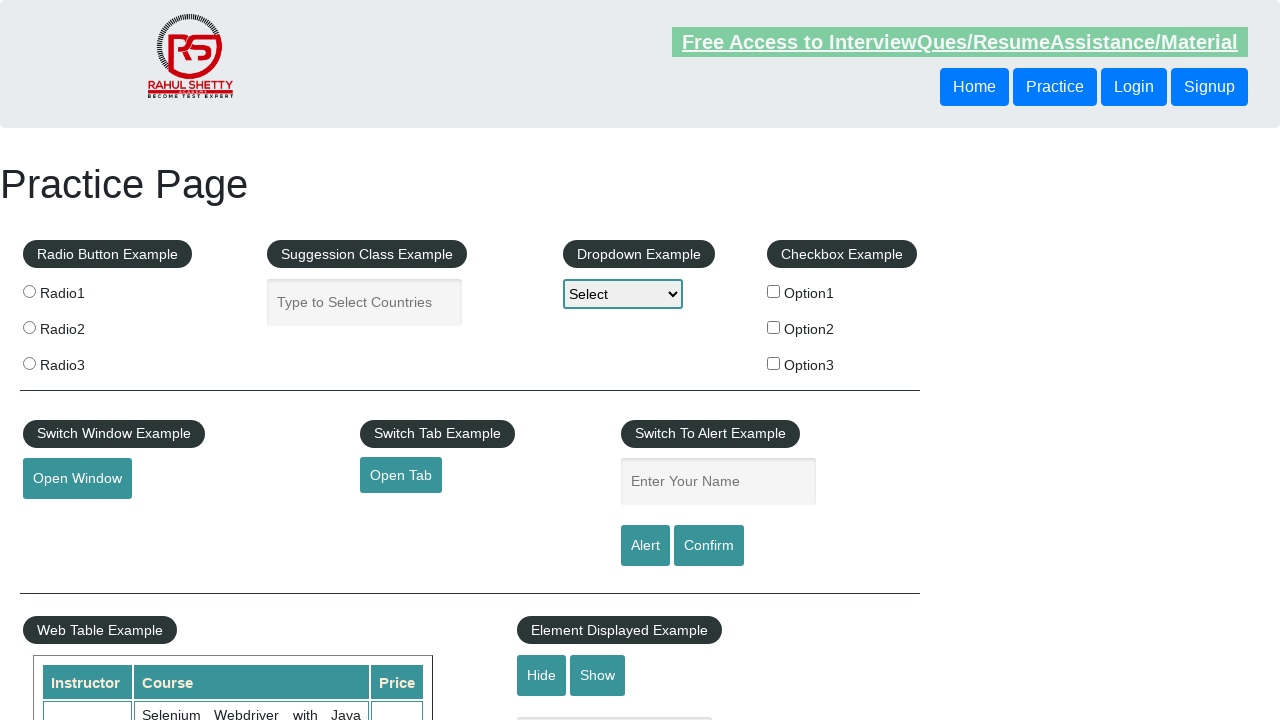

Filled name field with 'Prabu' on #name
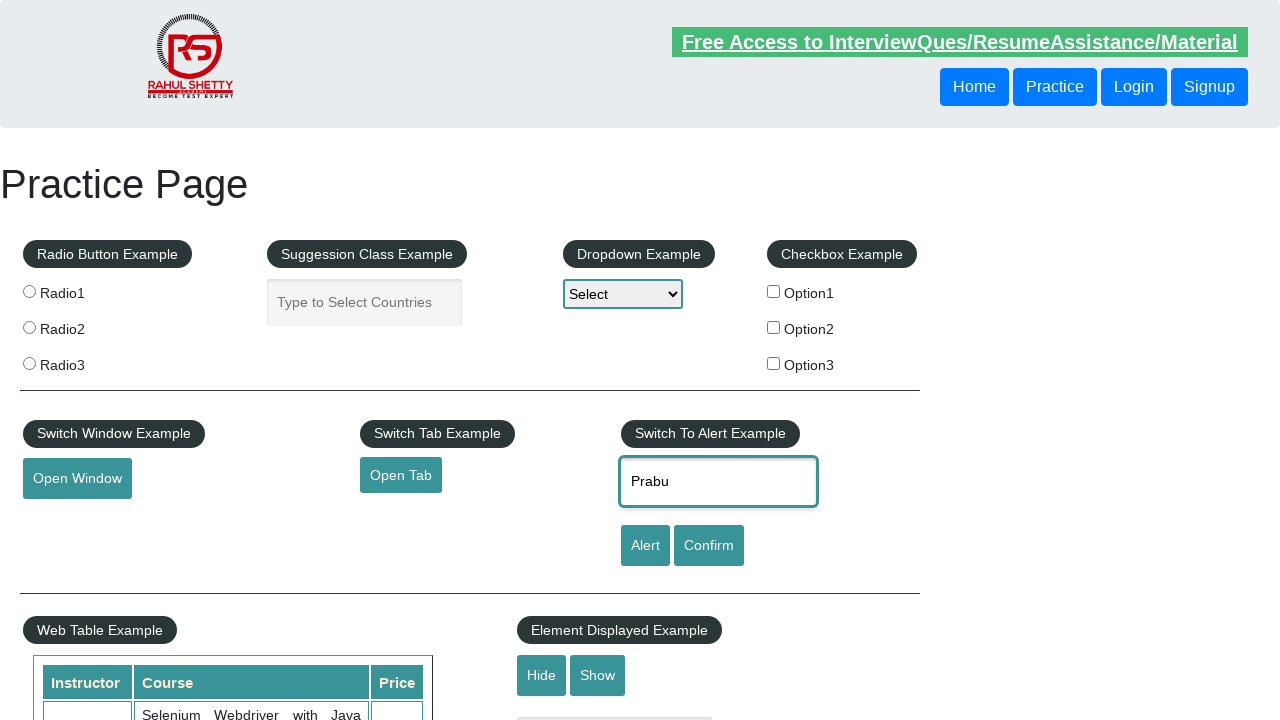

Clicked alert button to trigger JavaScript alert at (645, 546) on #alertbtn
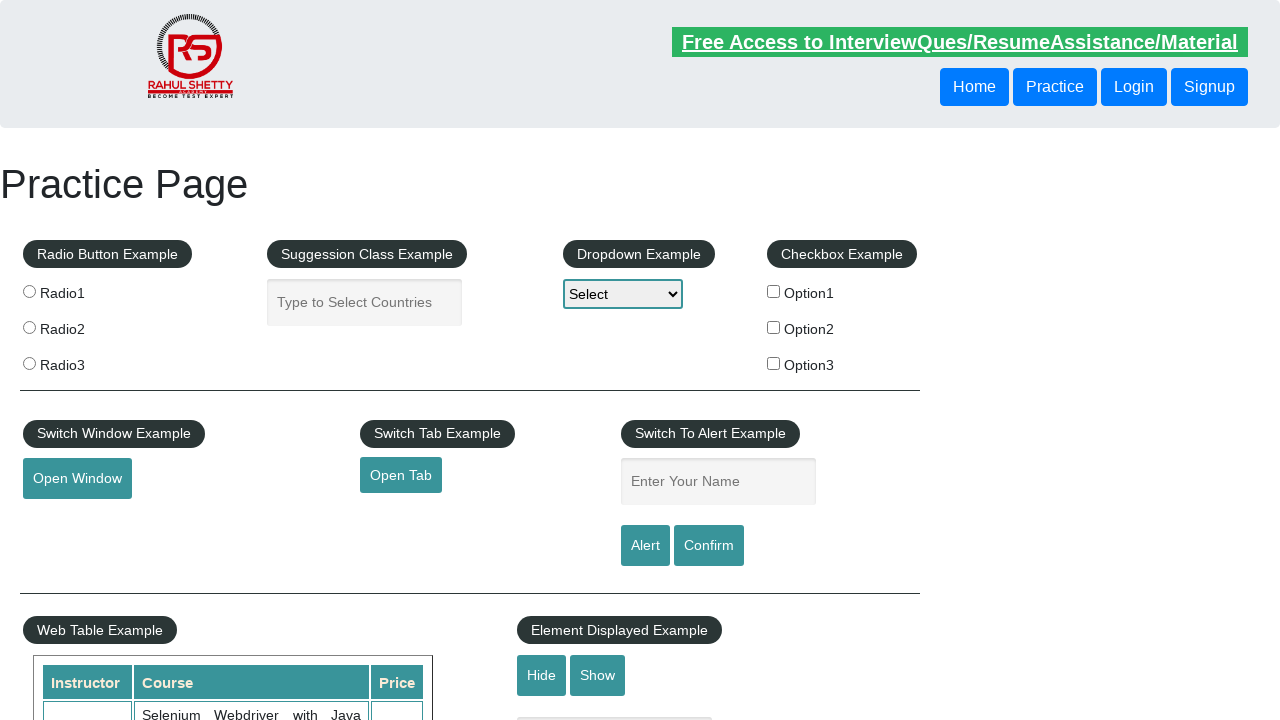

Set up dialog handler to accept alerts
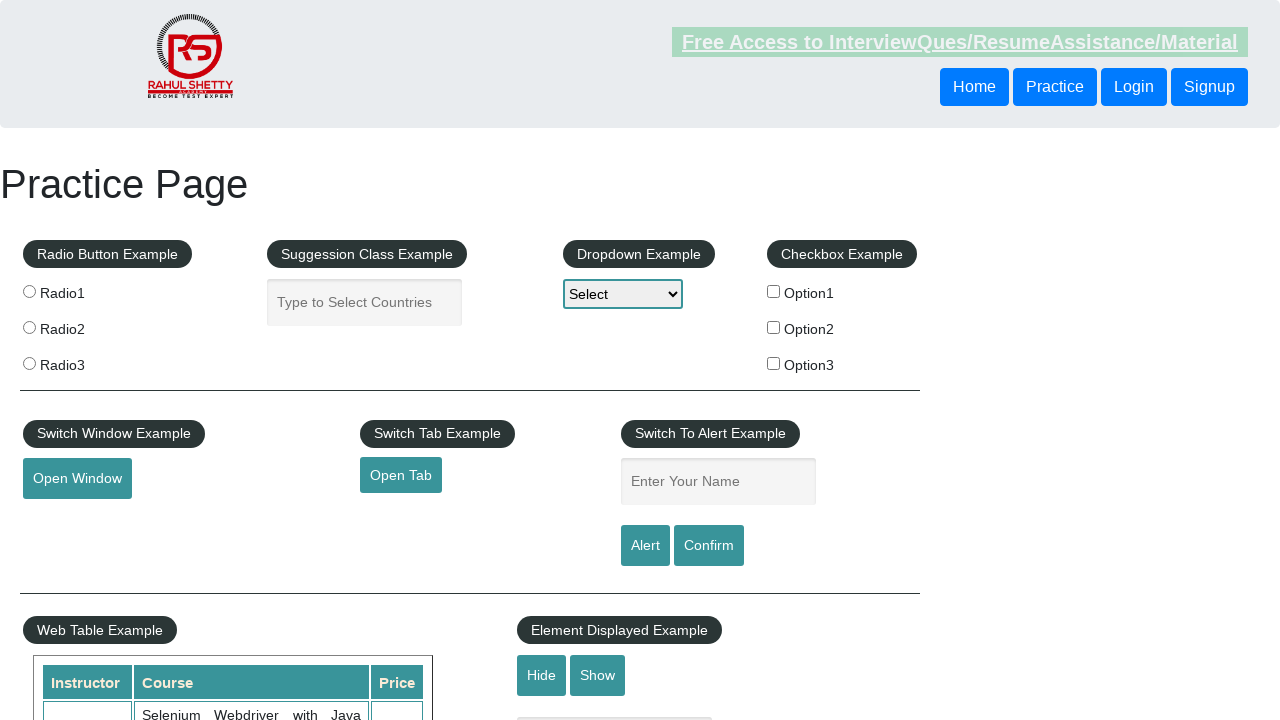

Registered dialog handler to accept upcoming alert
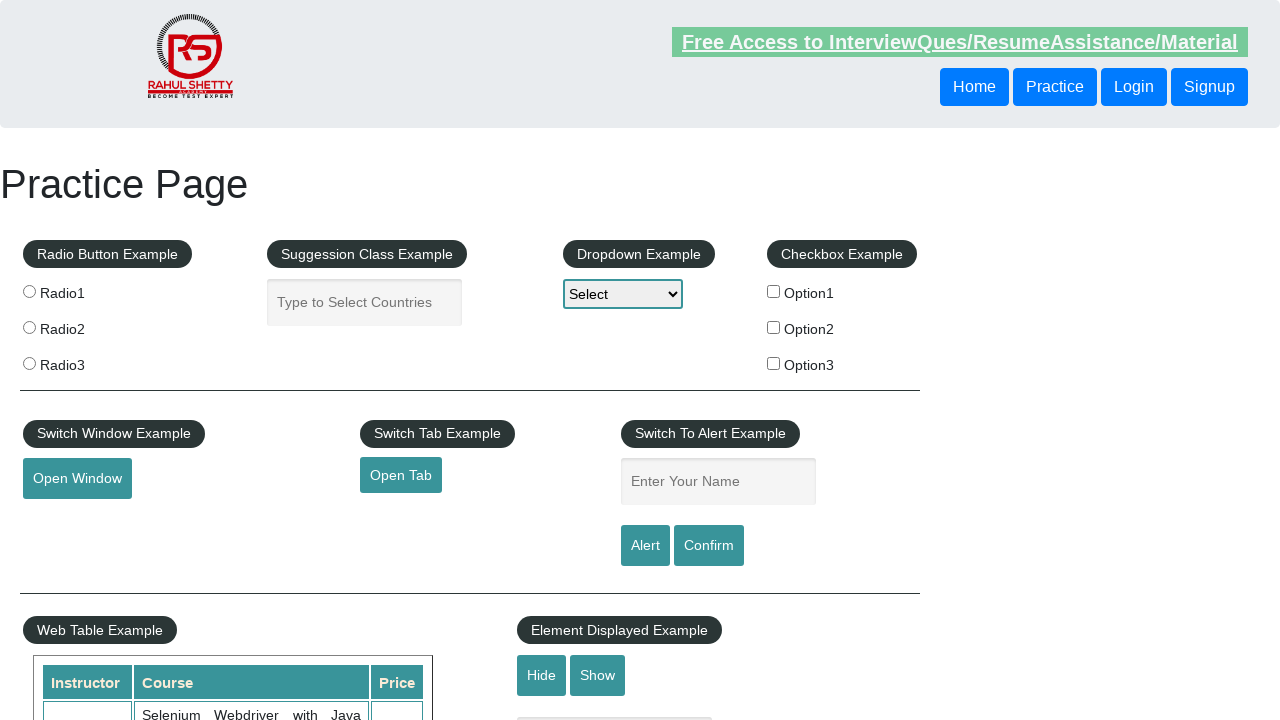

Clicked alert button to trigger and accept JavaScript alert dialog at (645, 546) on #alertbtn
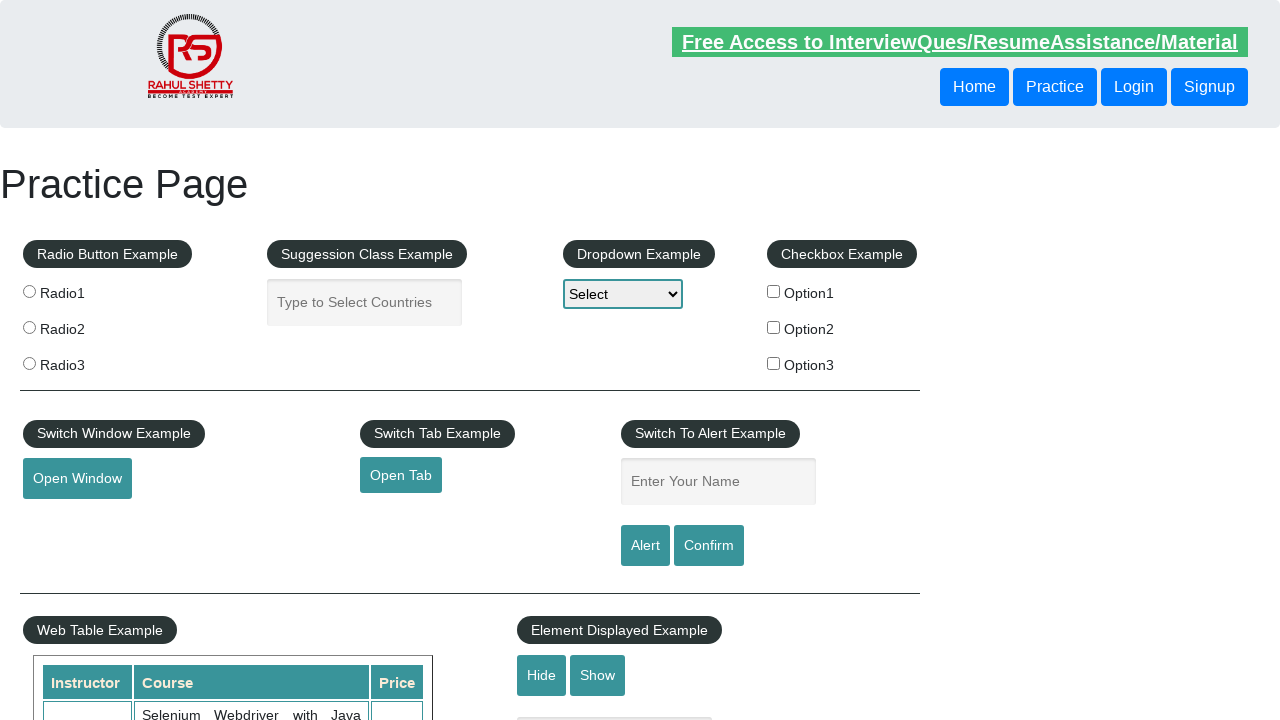

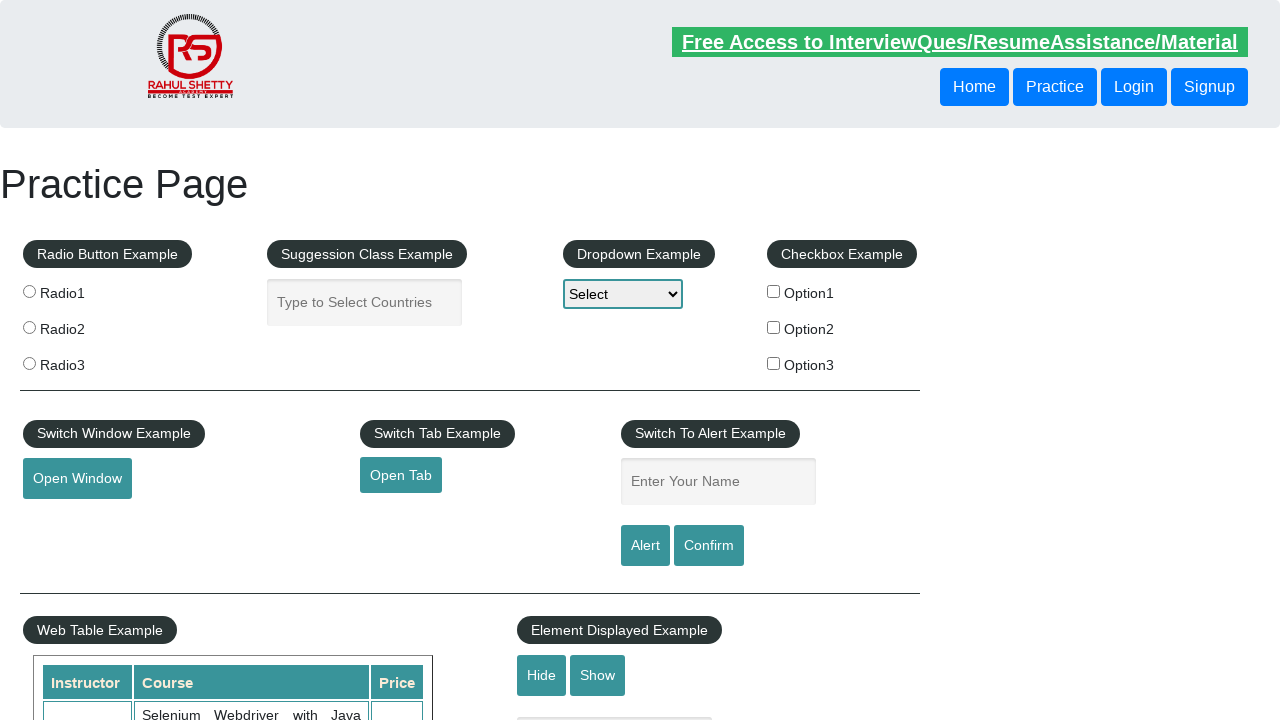